Tests drag and drop using click and hold method, dragging an element from source to target within an iframe

Starting URL: https://jqueryui.com/droppable/

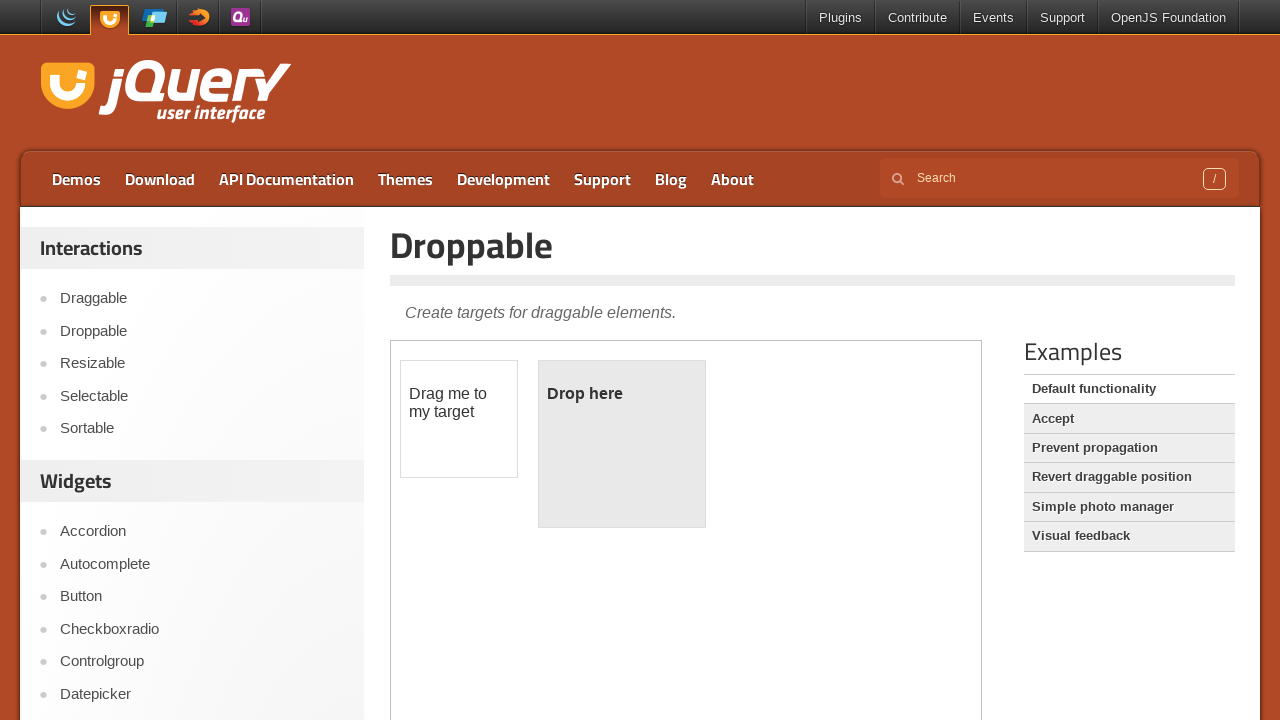

Located iframe containing drag and drop elements
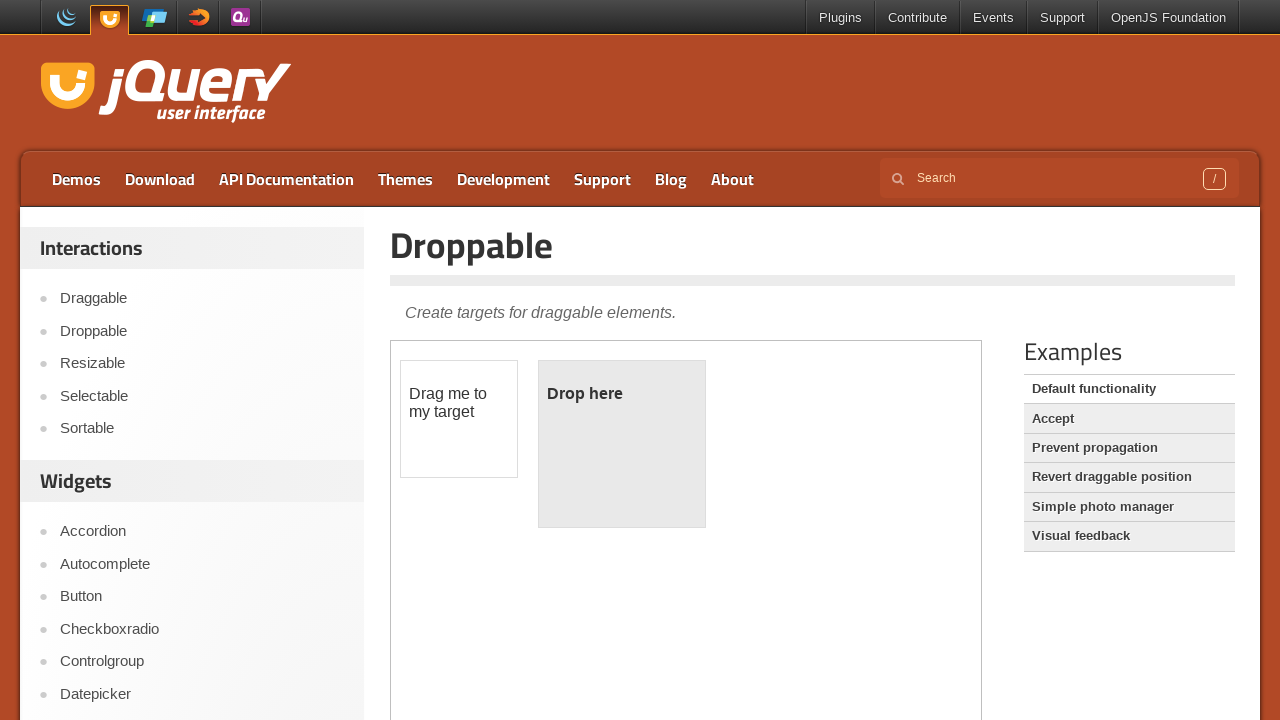

Located draggable source element
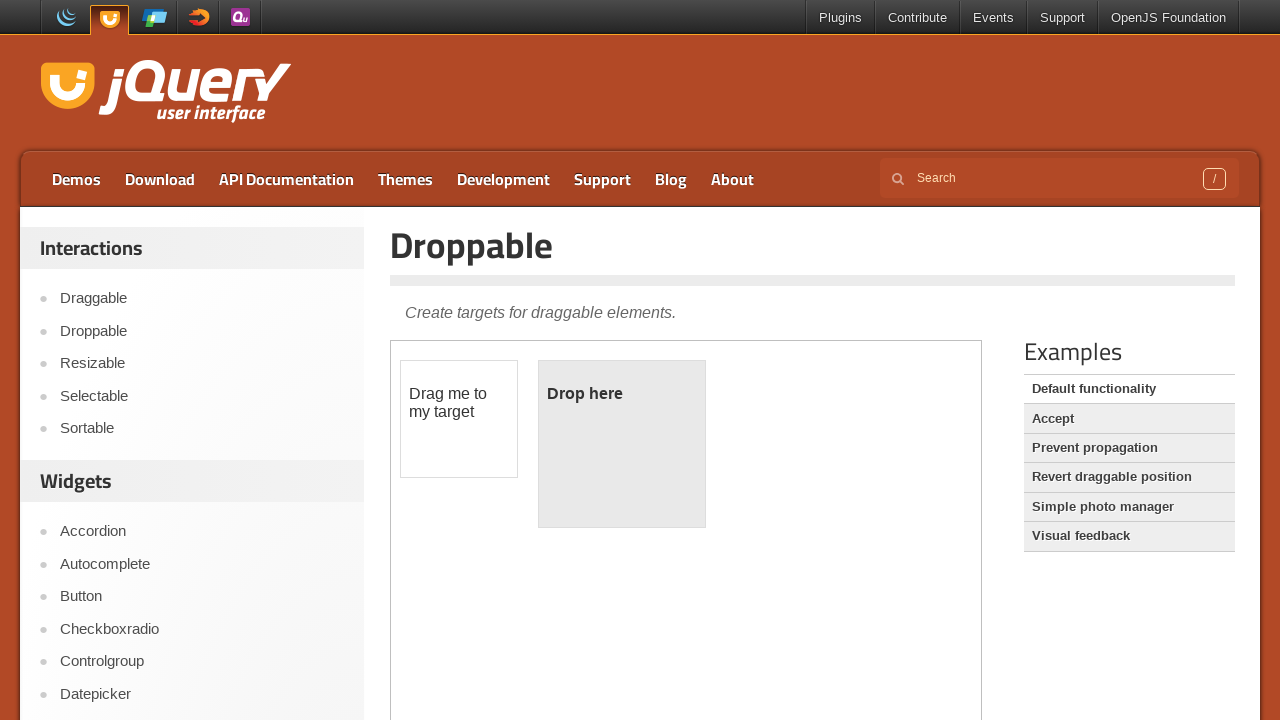

Located droppable target element
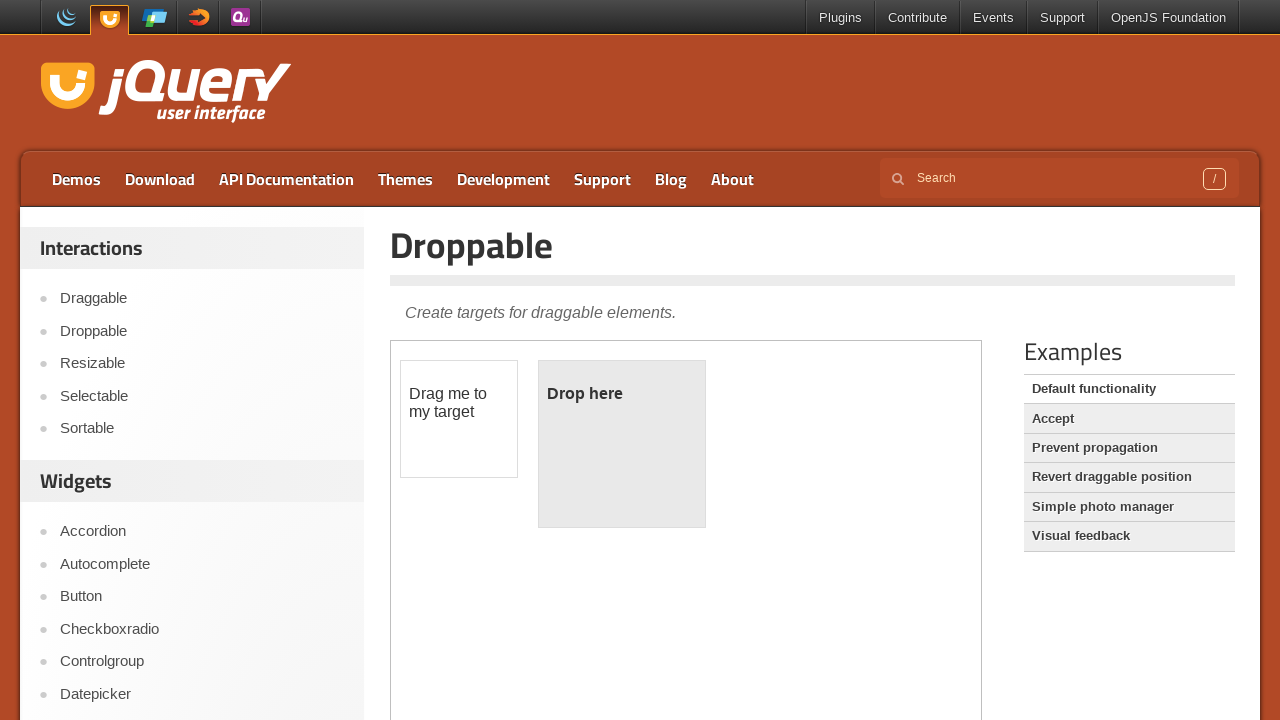

Hovered over draggable source element at (459, 419) on iframe >> nth=0 >> internal:control=enter-frame >> #draggable
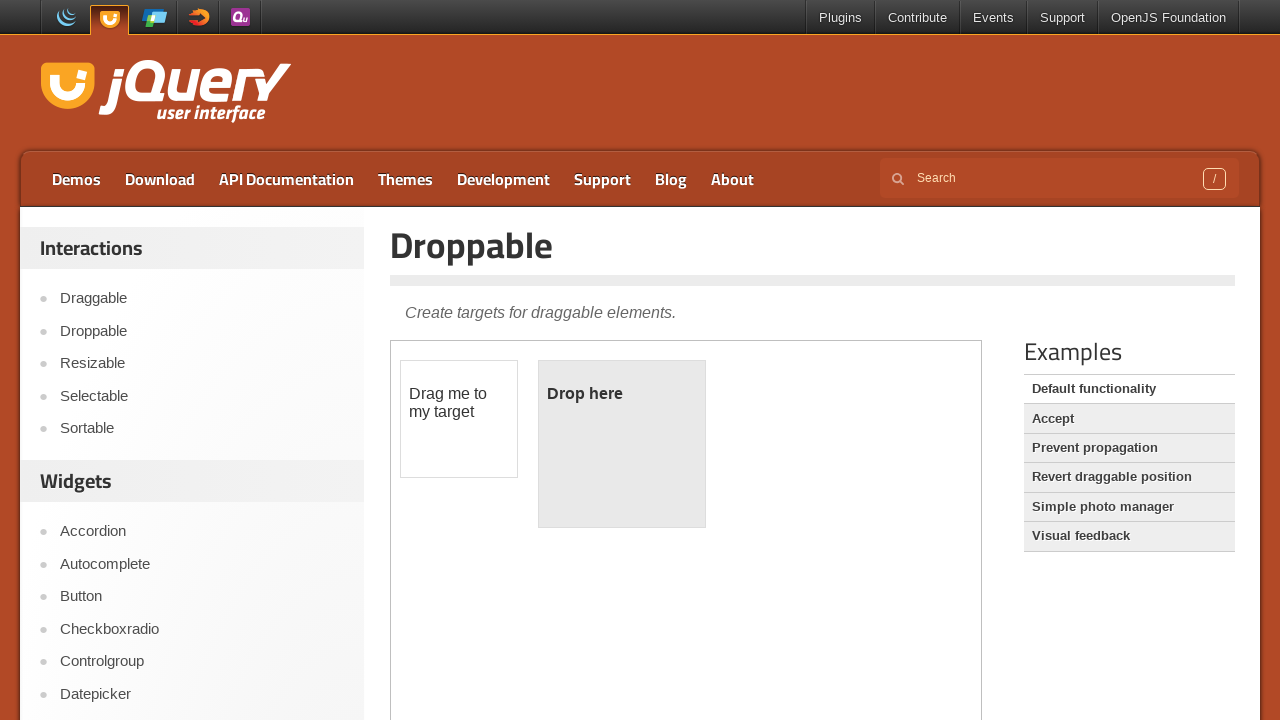

Pressed mouse button down on source element at (459, 419)
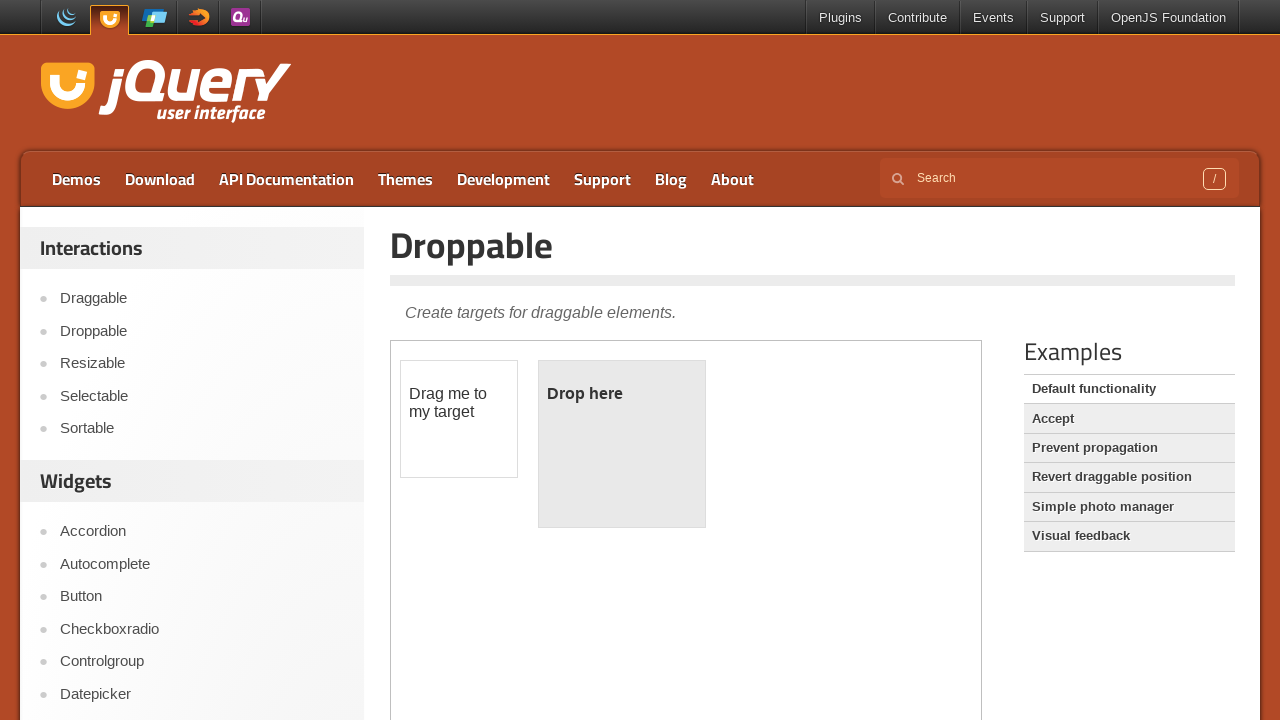

Hovered over droppable target element while holding mouse button at (622, 444) on iframe >> nth=0 >> internal:control=enter-frame >> #droppable
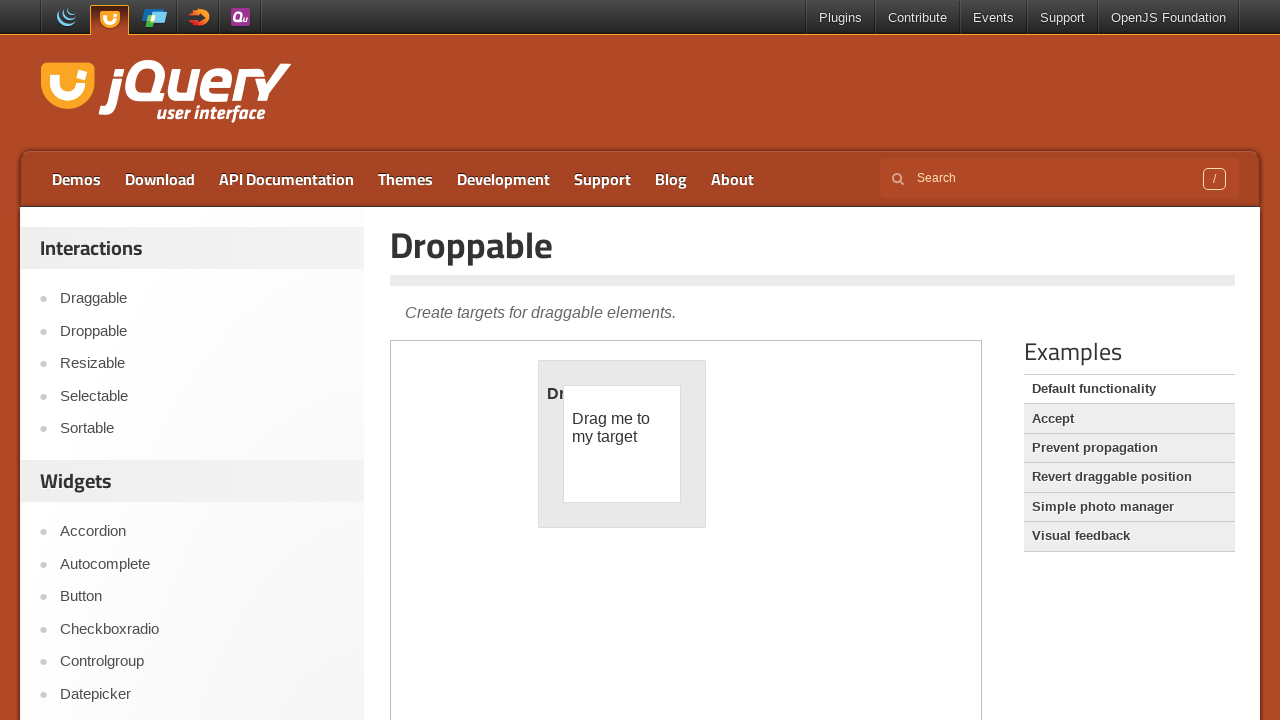

Released mouse button to complete drag and drop operation at (622, 444)
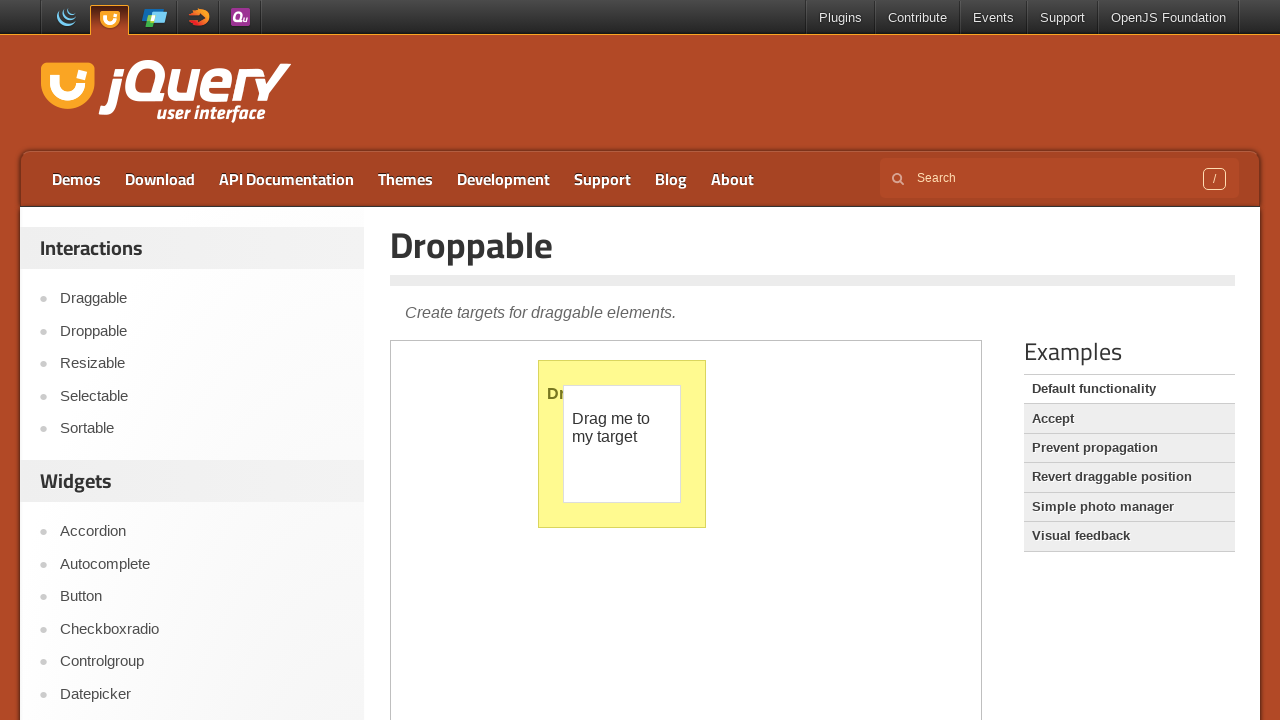

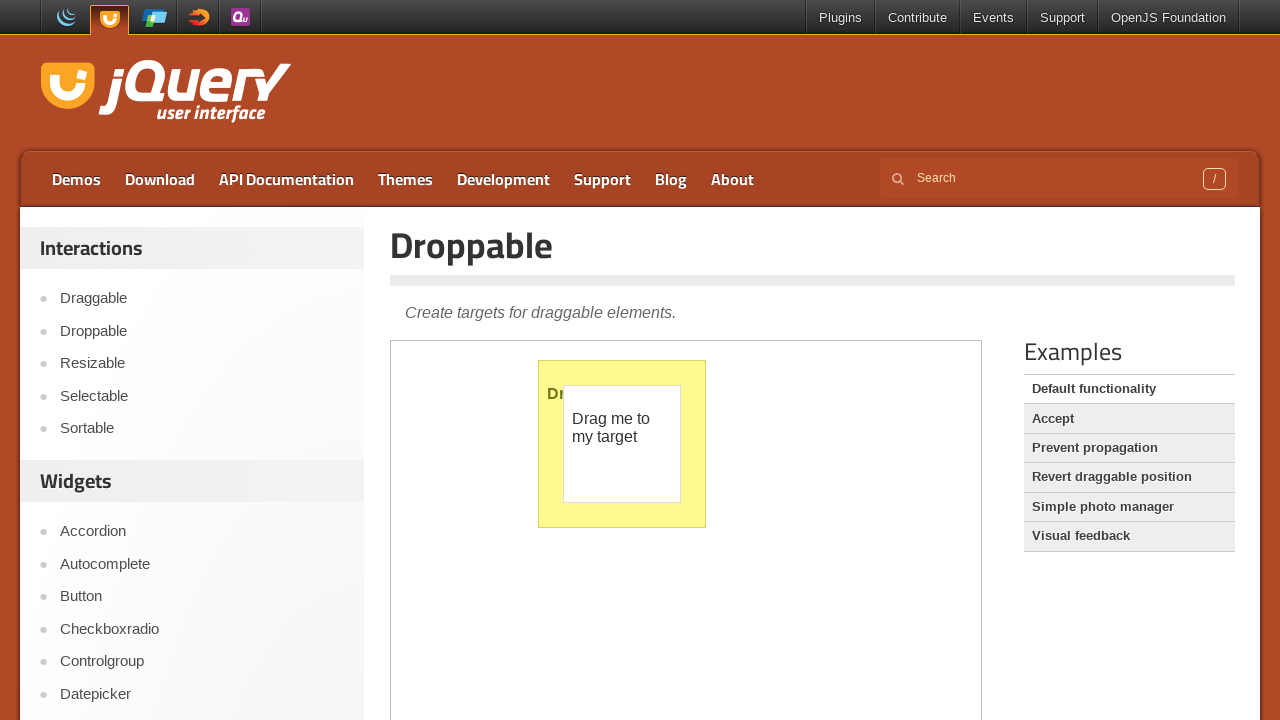